Tests the home page by clicking the "Get Started" button and verifying the next page displays data structures content

Starting URL: https://dsportalapp.herokuapp.com

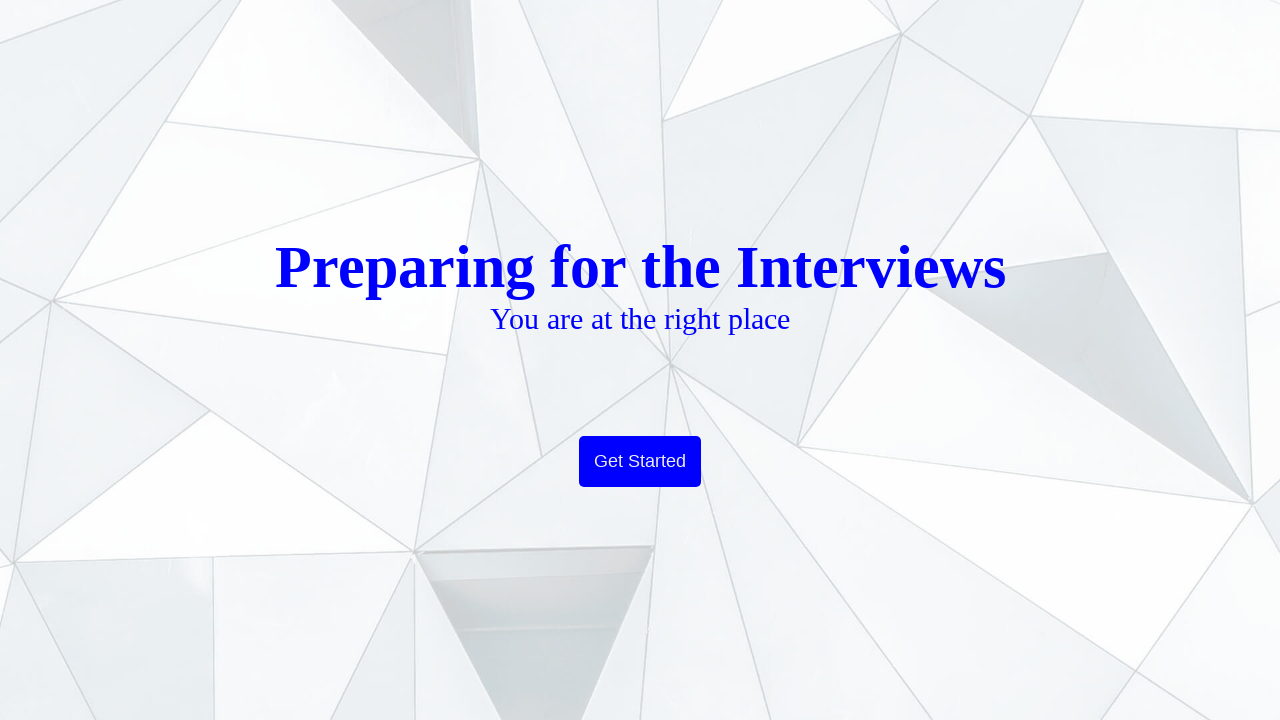

Clicked 'Get Started' button on home page at (640, 462) on button.btn
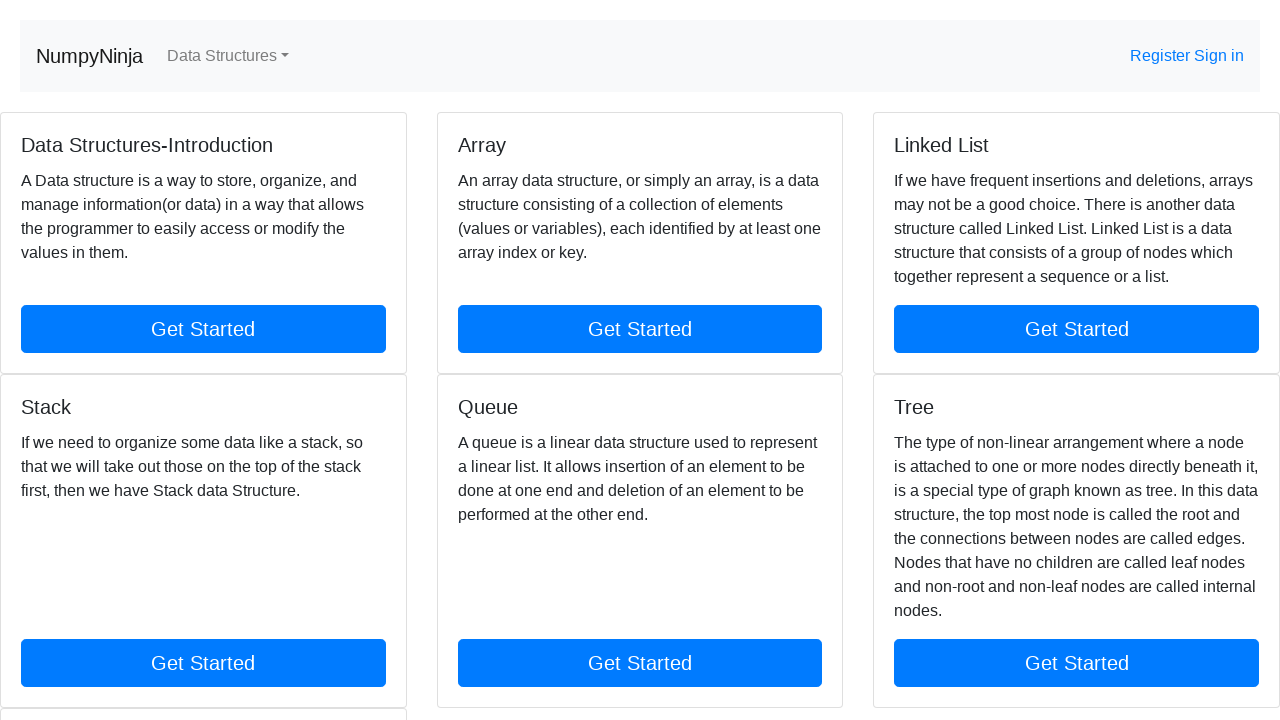

Next page loaded with data structures content
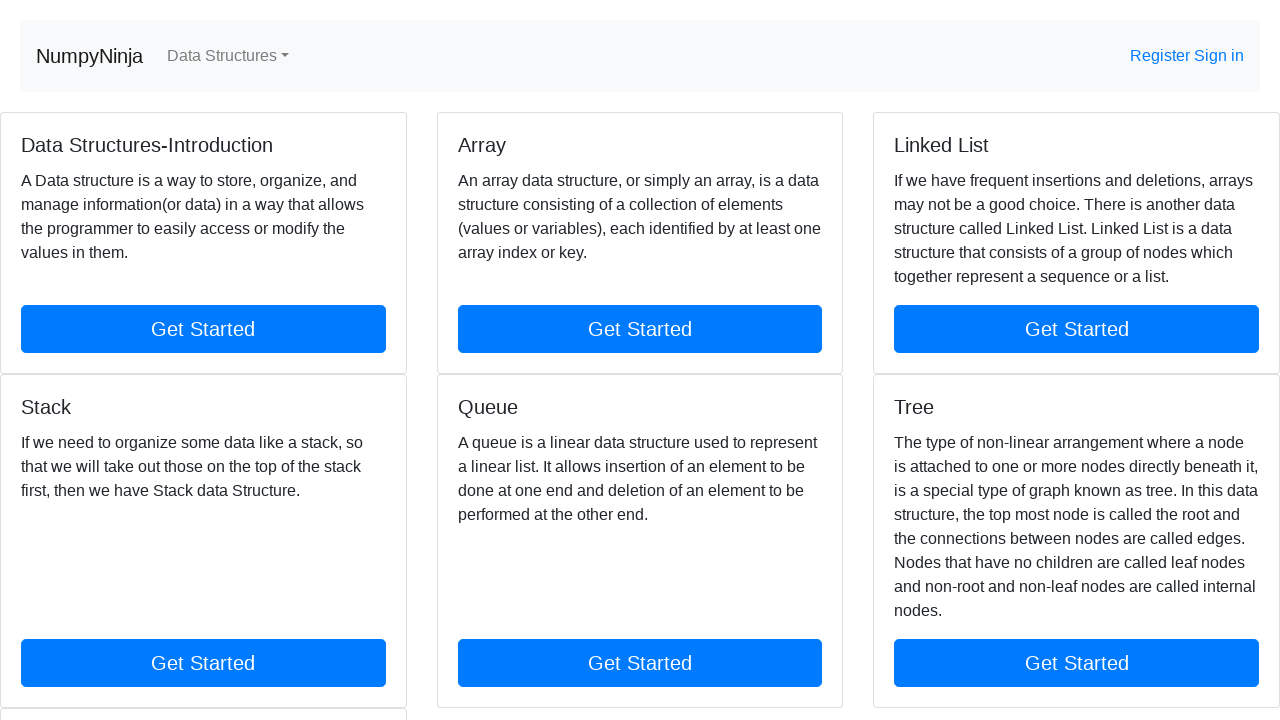

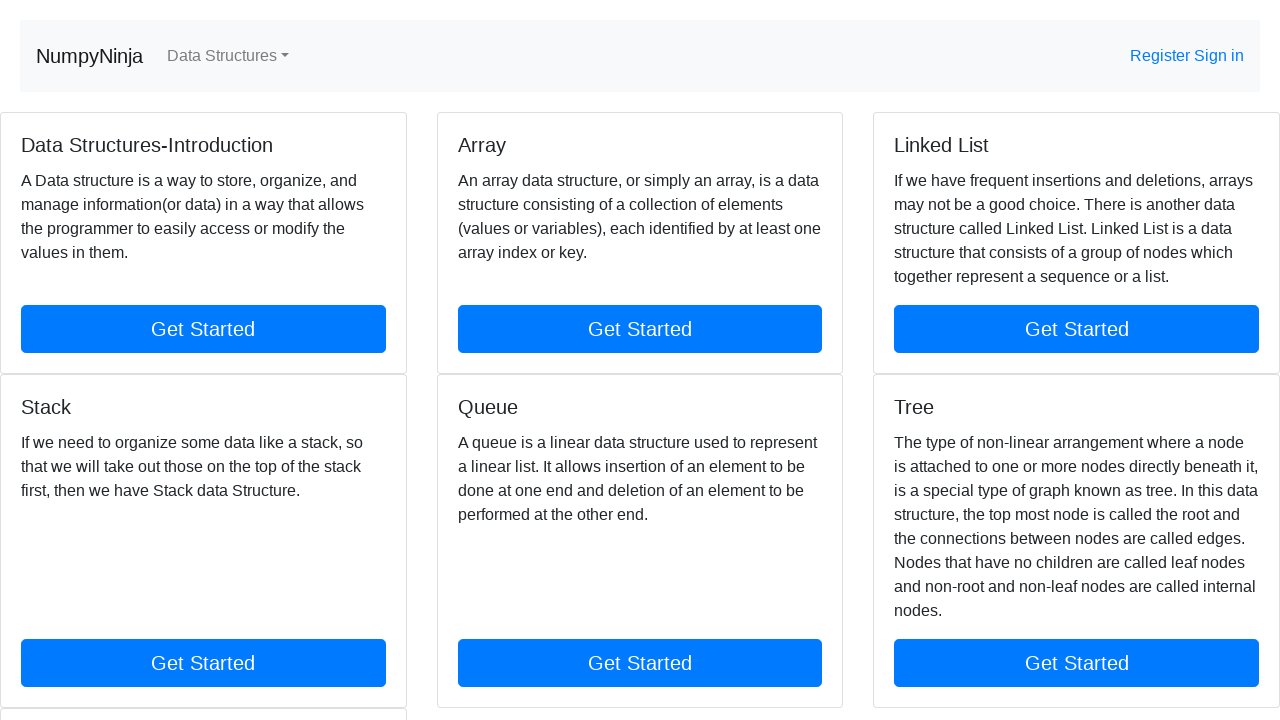